Navigates to Argos website and clicks on a specific checkbox filter for docking stations

Starting URL: https://www.argos.co.uk/browse/technology/home-audio/wireless-and-bluetooth-speakers/c:30133/brands:bose/

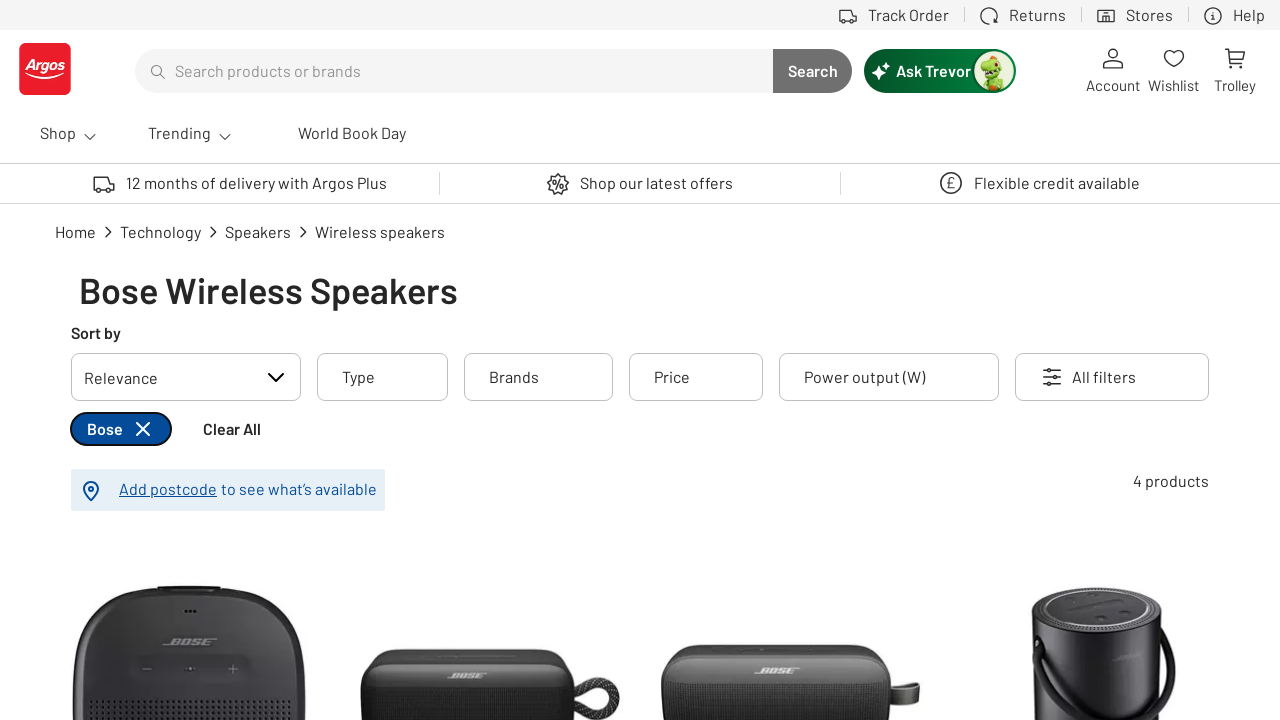

Navigated to Argos Bose wireless and Bluetooth speakers category page
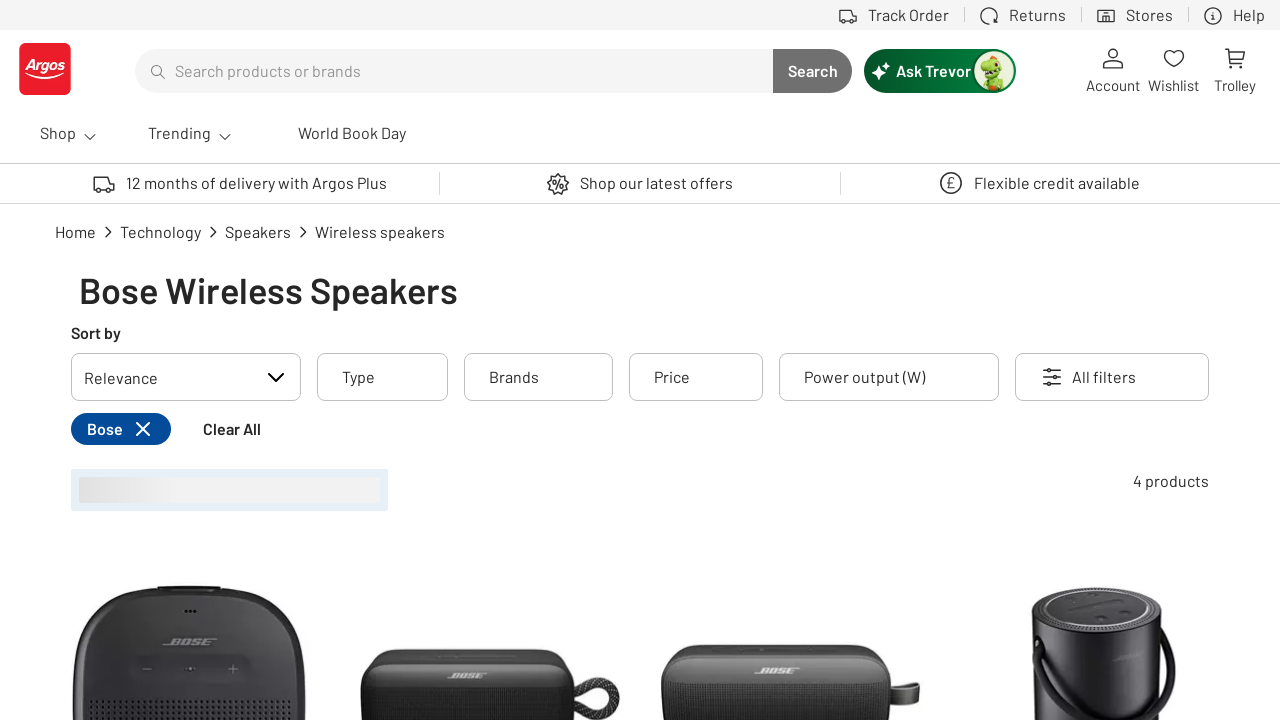

Located all checkbox filter labels on the page
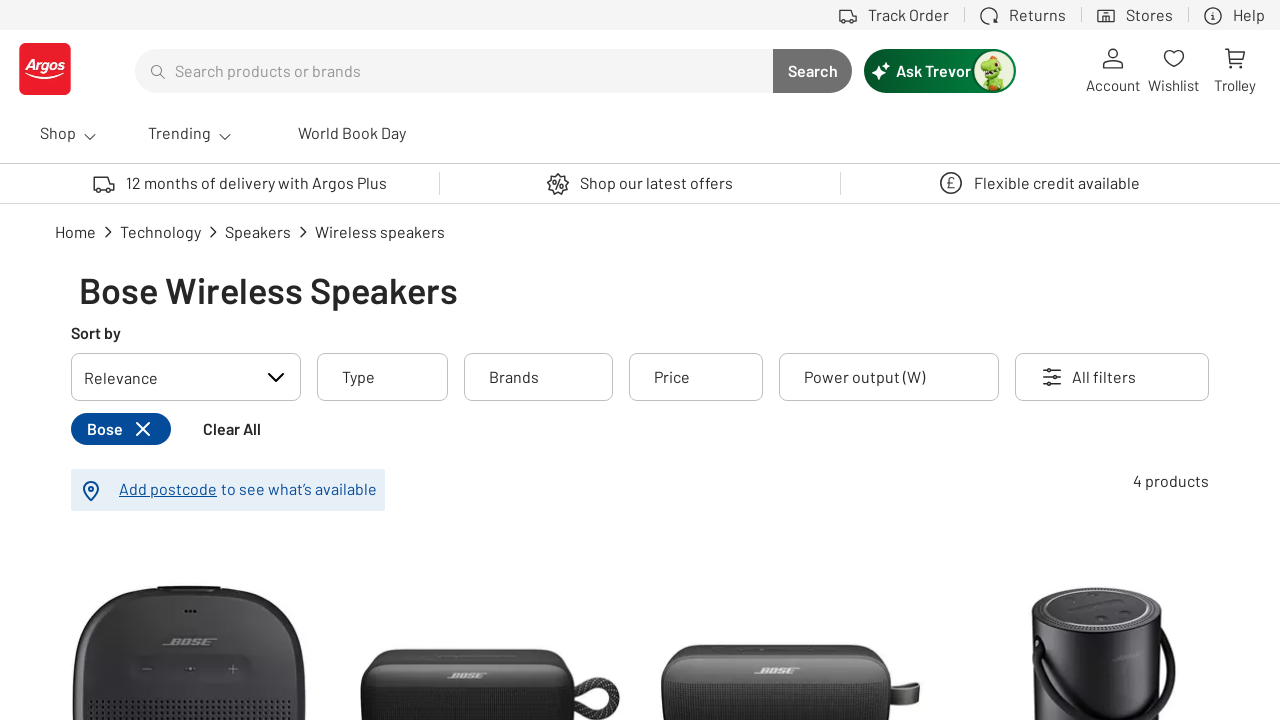

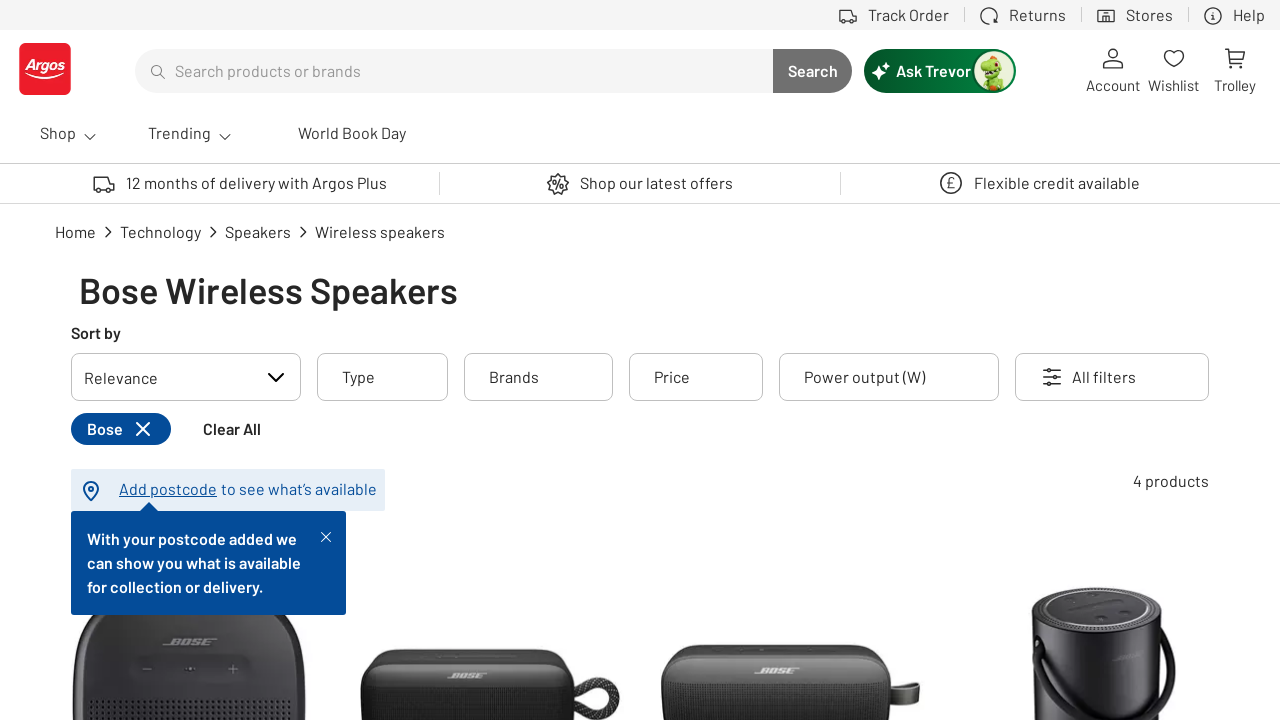